Tests a jQuery combo tree dropdown by clicking to open it and selecting a specific value ("choice 3") from the dropdown options

Starting URL: https://www.jqueryscript.net/demo/Drop-Down-Combo-Tree/

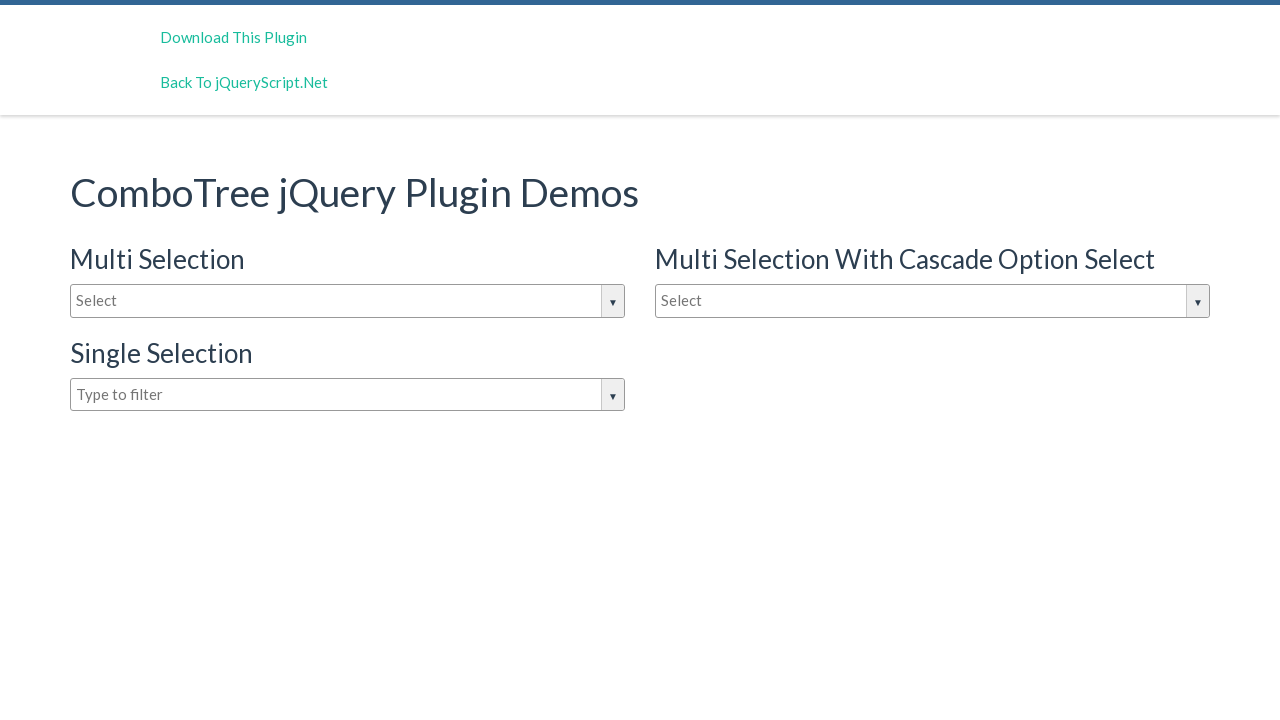

Clicked on the dropdown input to open it at (348, 301) on #justAnInputBox
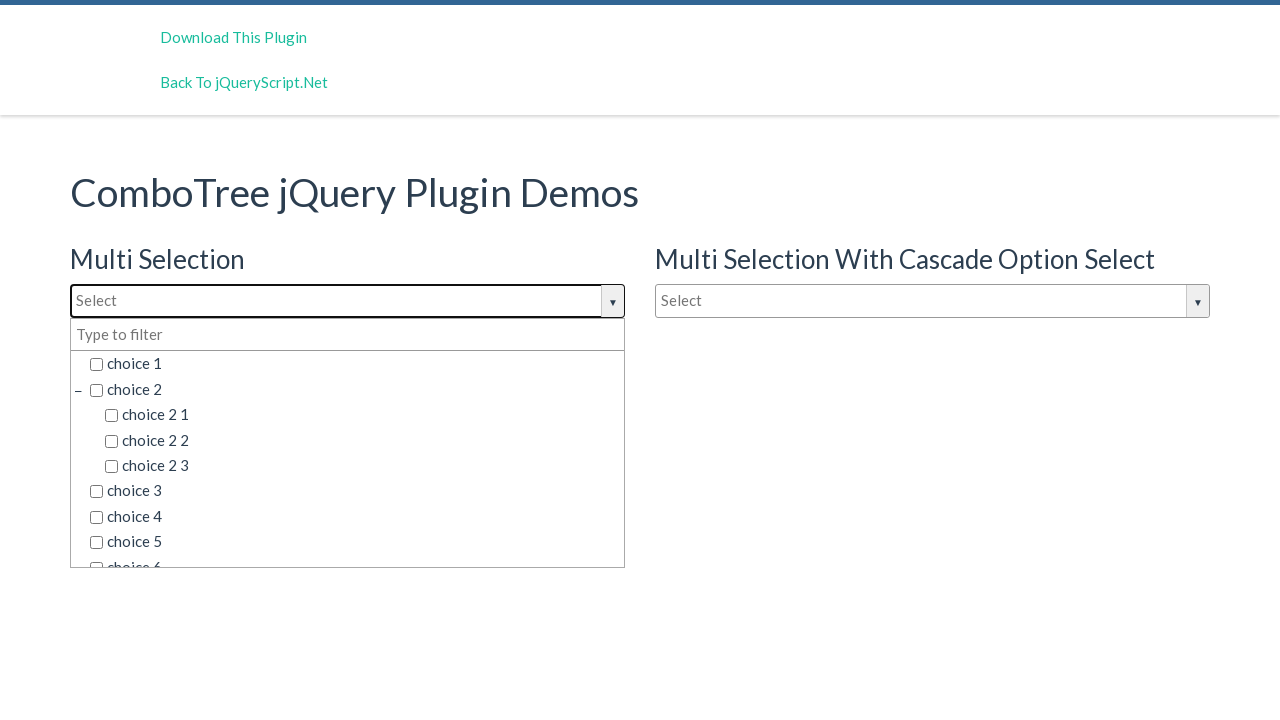

Dropdown options became visible
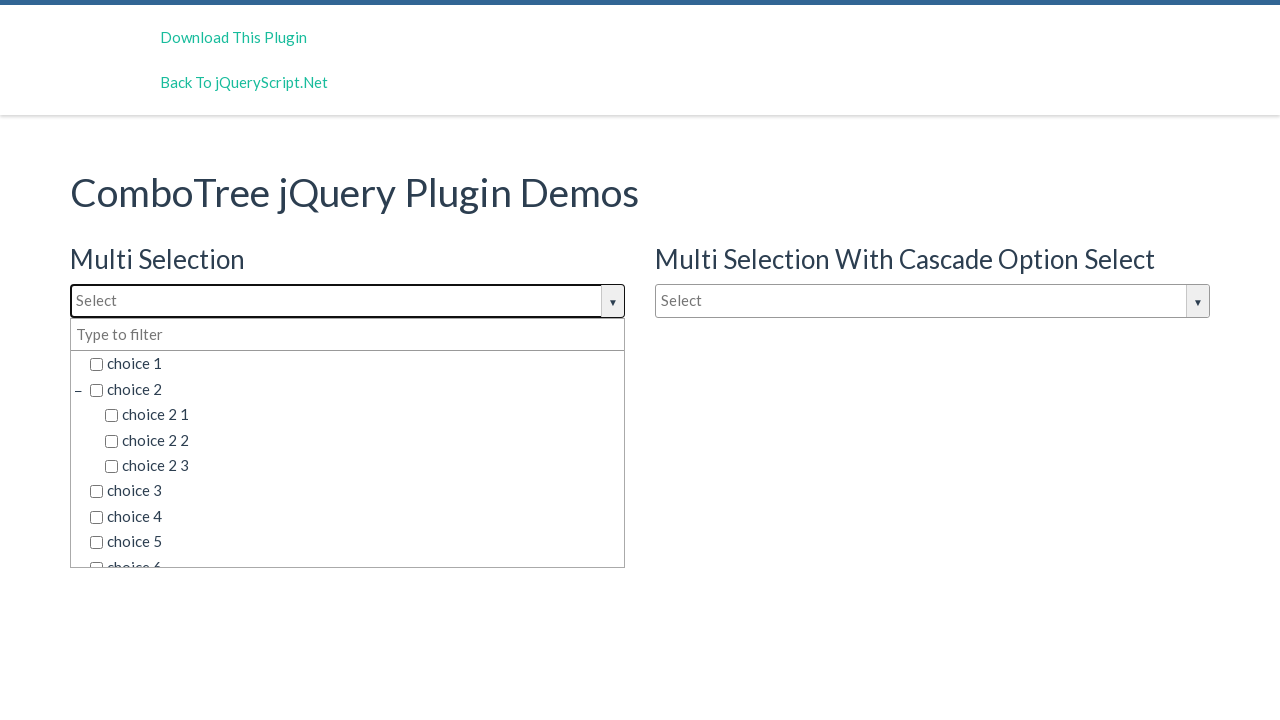

Selected 'choice 3' from the dropdown options at (355, 491) on span.comboTreeItemTitle:has-text('choice 3')
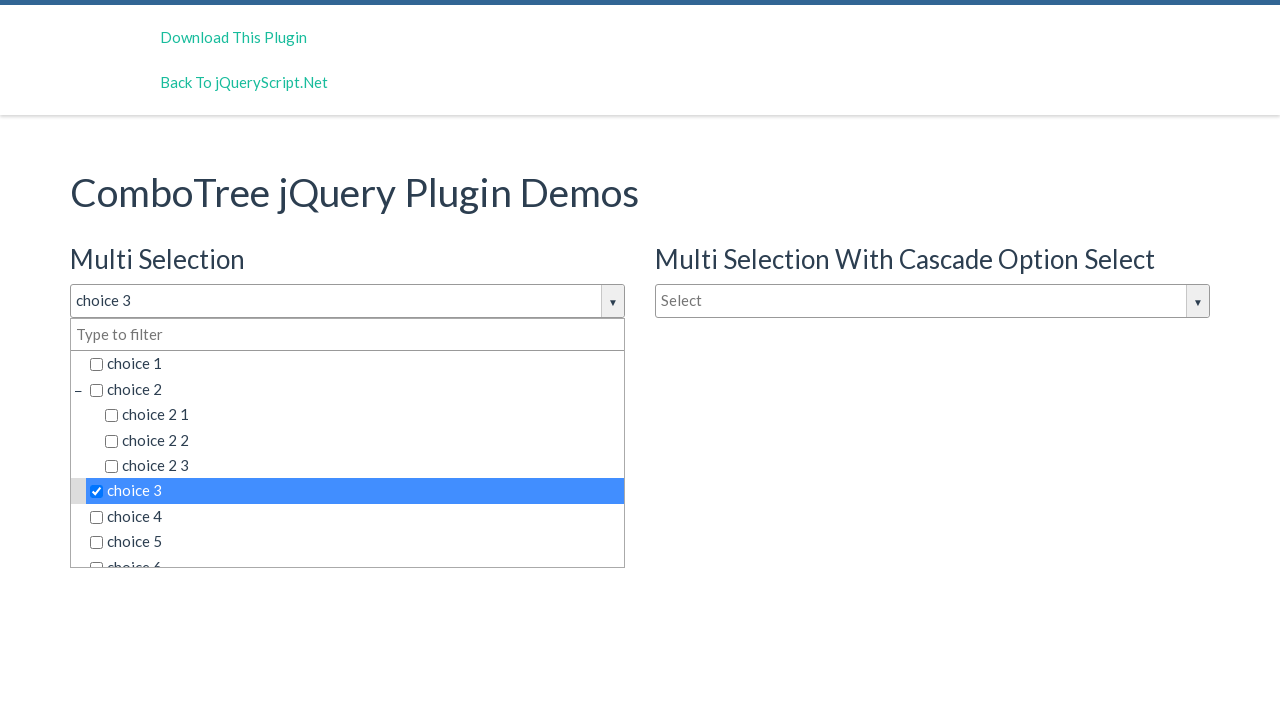

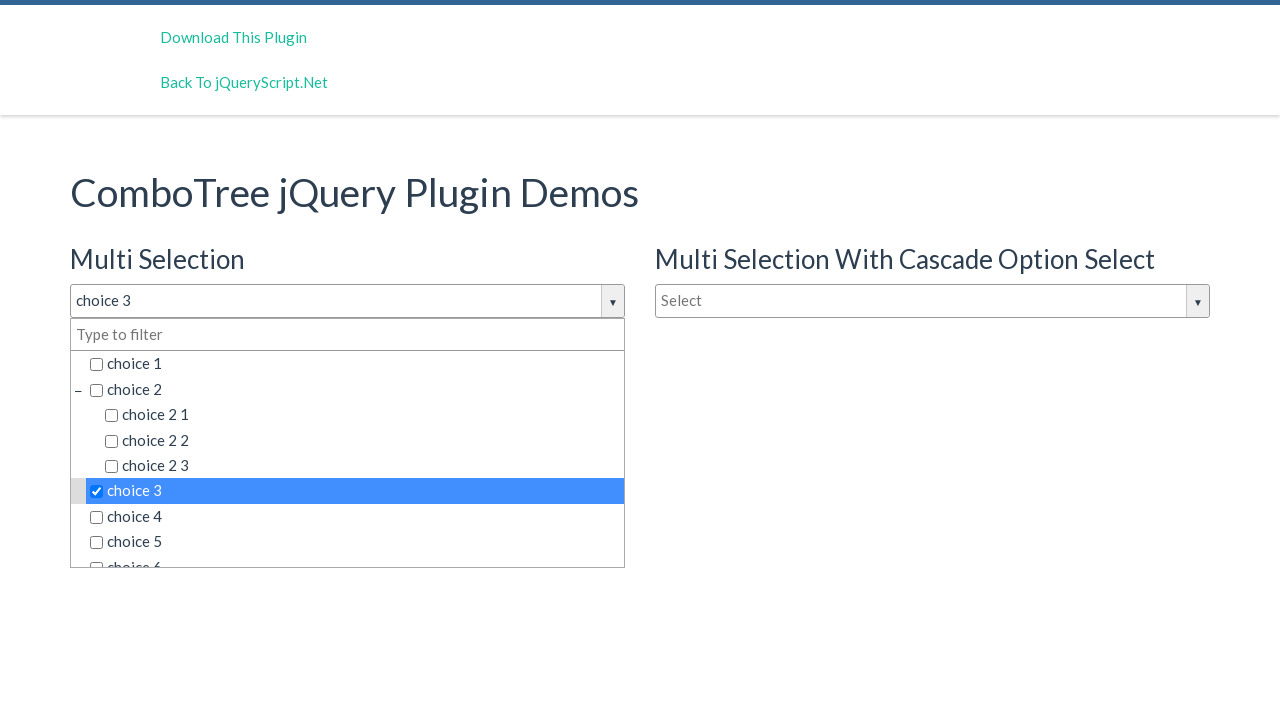